Tests deleting a task using the destroy button in Active filter

Starting URL: https://todomvc4tasj.herokuapp.com/

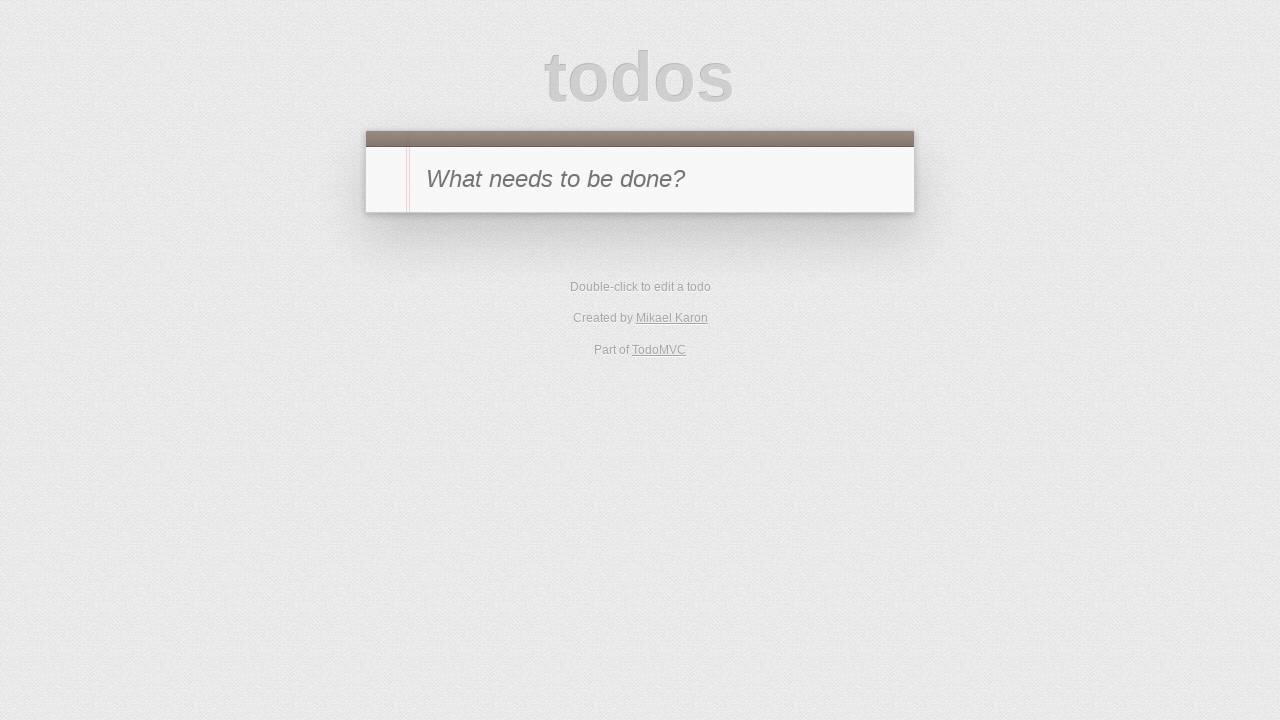

Set initial state with one active task in localStorage
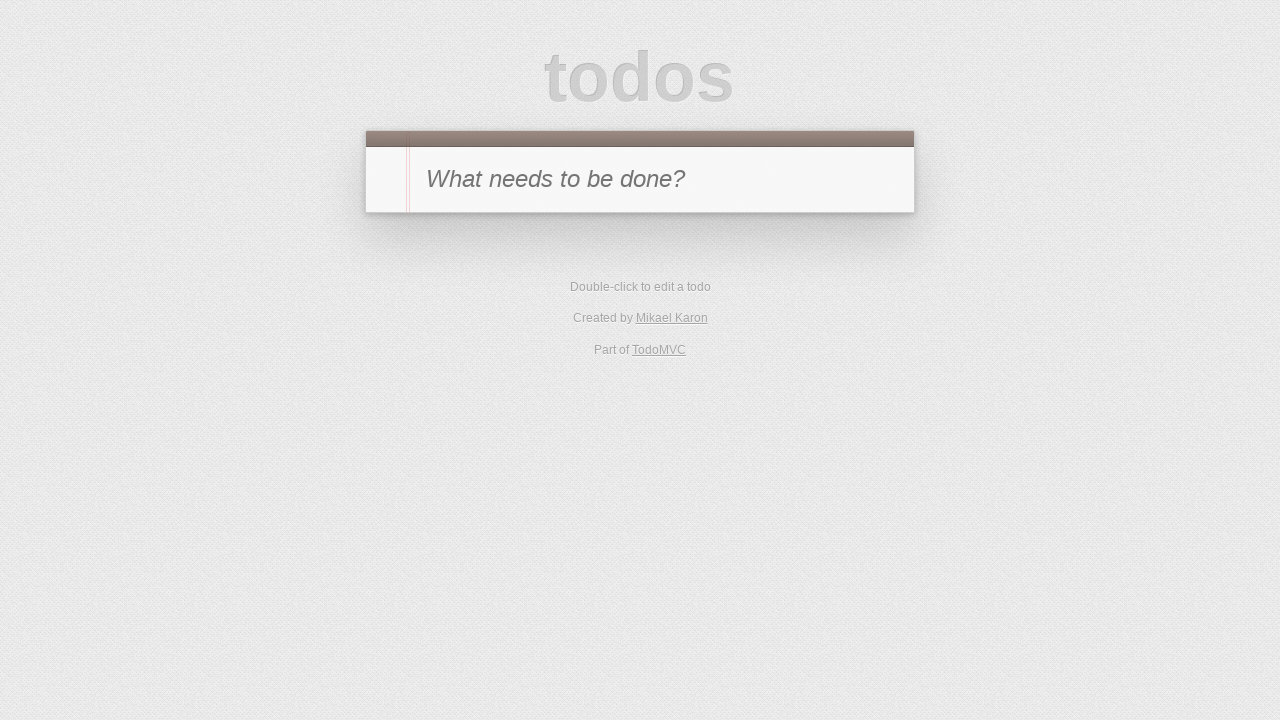

Reloaded page to load task from localStorage
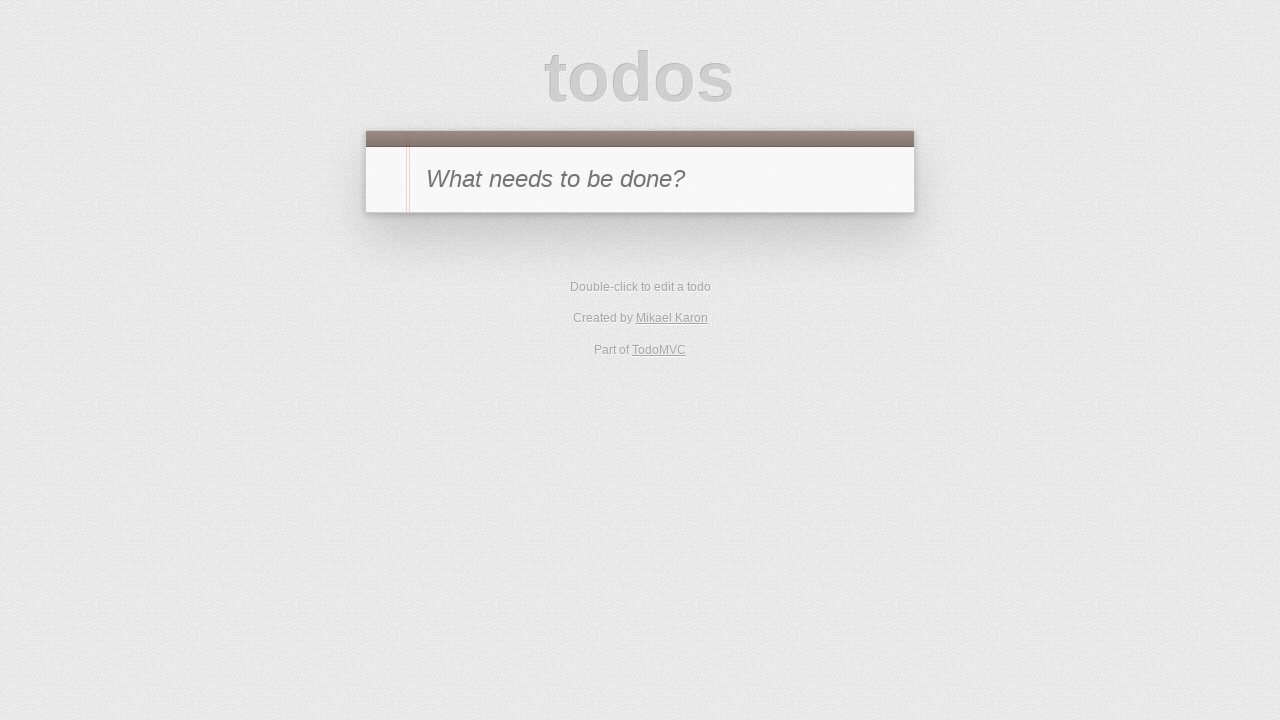

Clicked Active filter to show only active tasks at (614, 291) on [href='#/active']
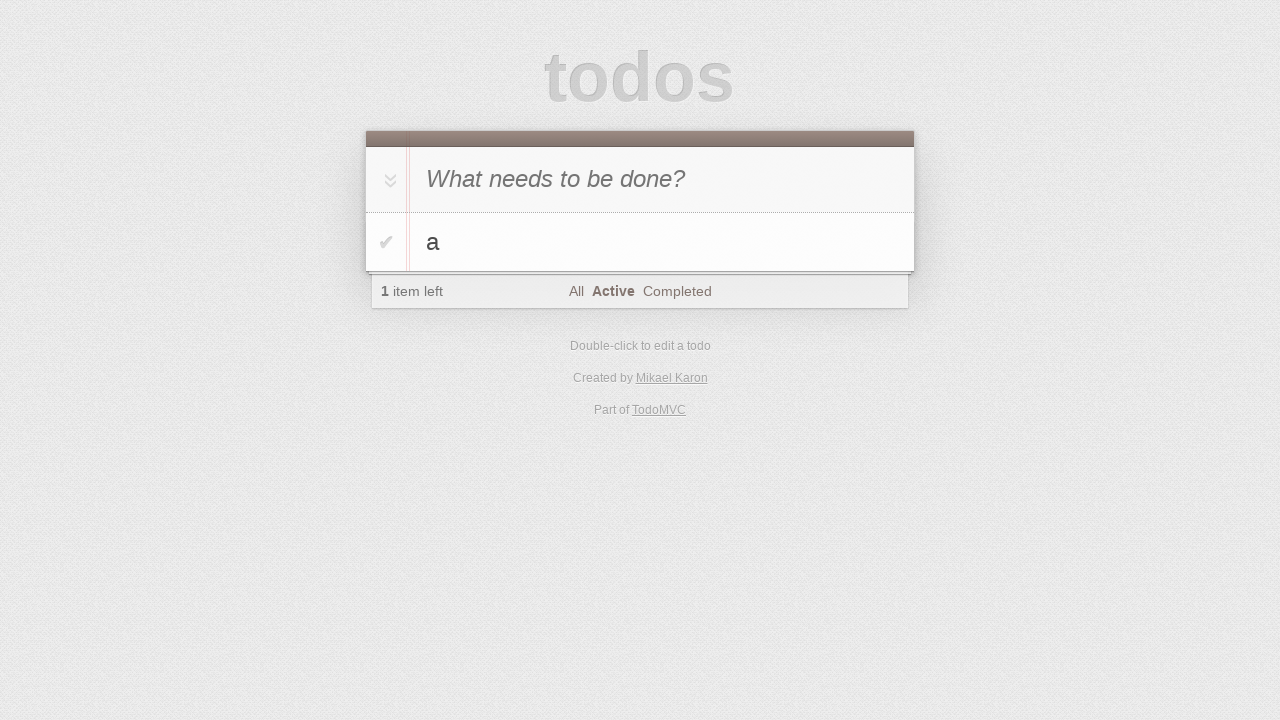

Hovered over task 'a' to reveal destroy button at (640, 242) on #todo-list li:has-text('a')
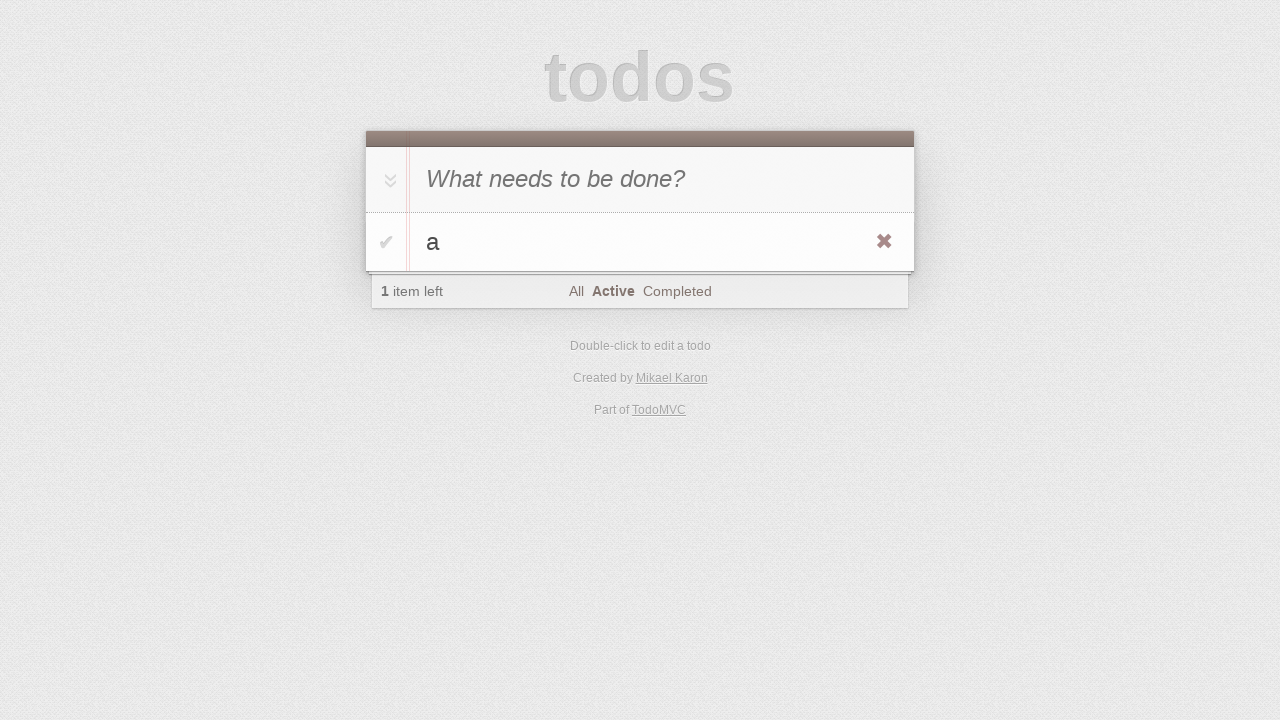

Clicked destroy button to delete task 'a' at (884, 242) on #todo-list li:has-text('a') .destroy
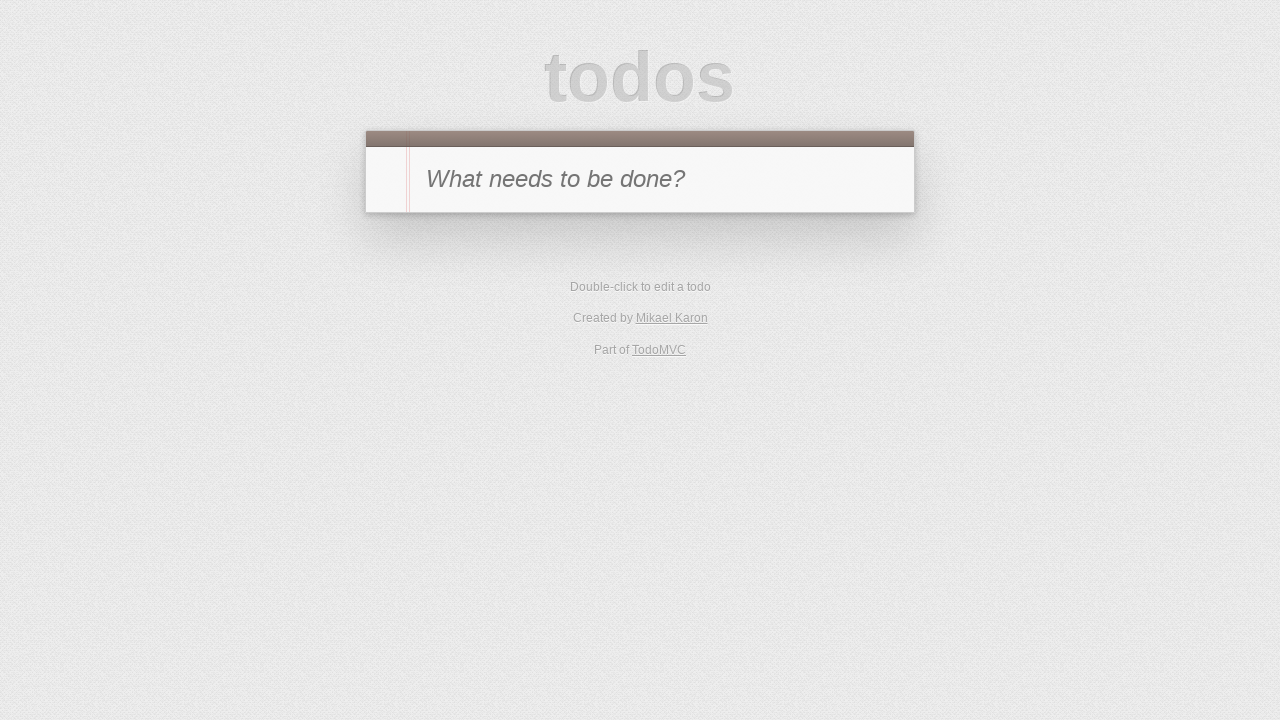

Verified no visible tasks remain after deletion
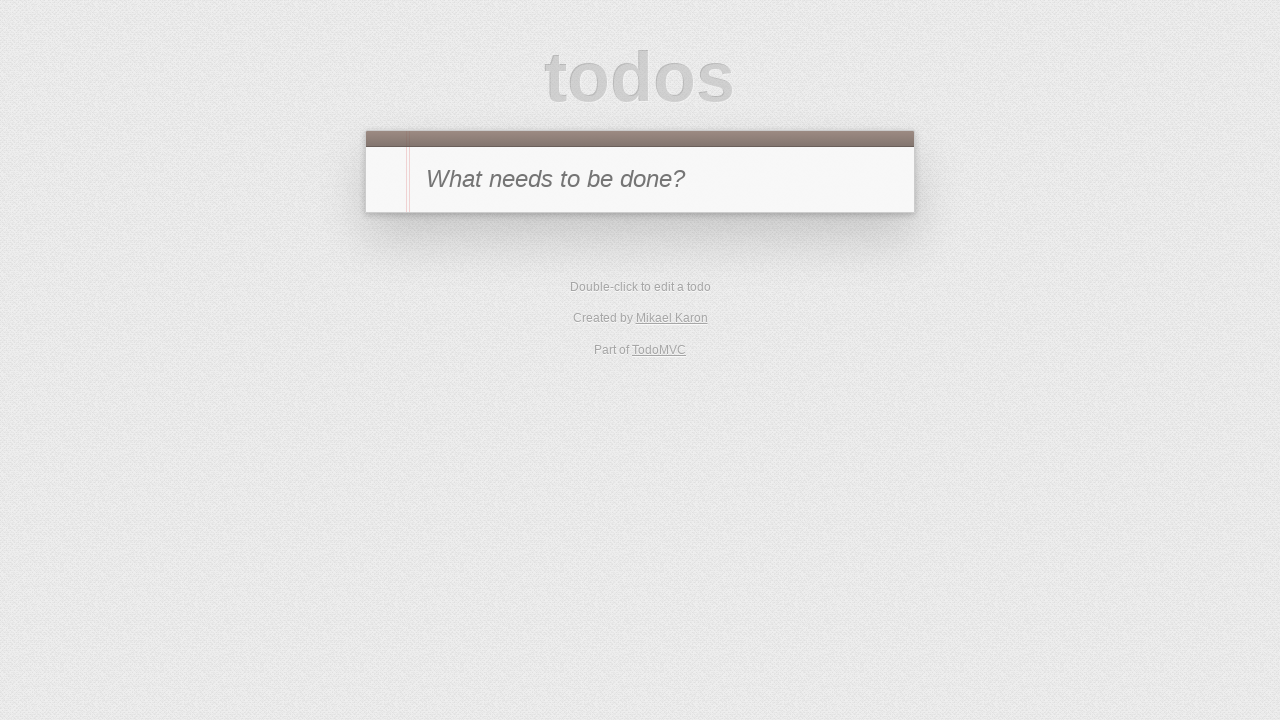

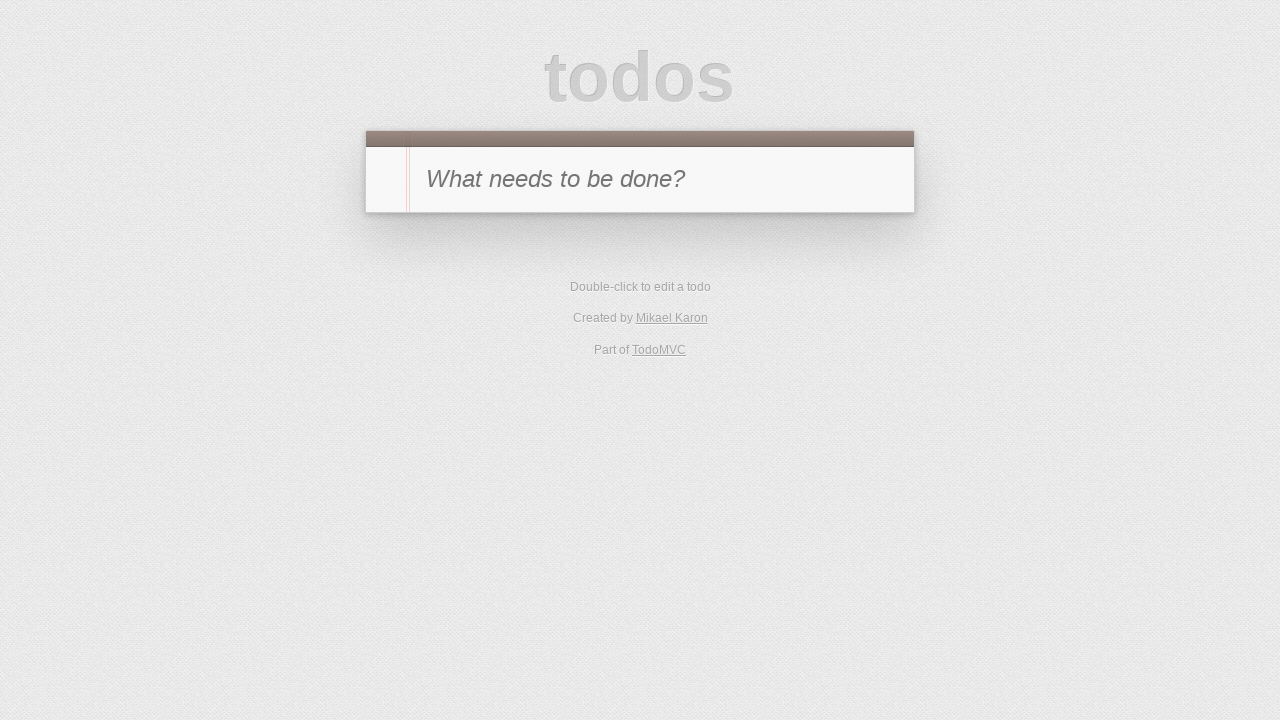